Tests filtering to display all items after filtering by other views

Starting URL: https://demo.playwright.dev/todomvc

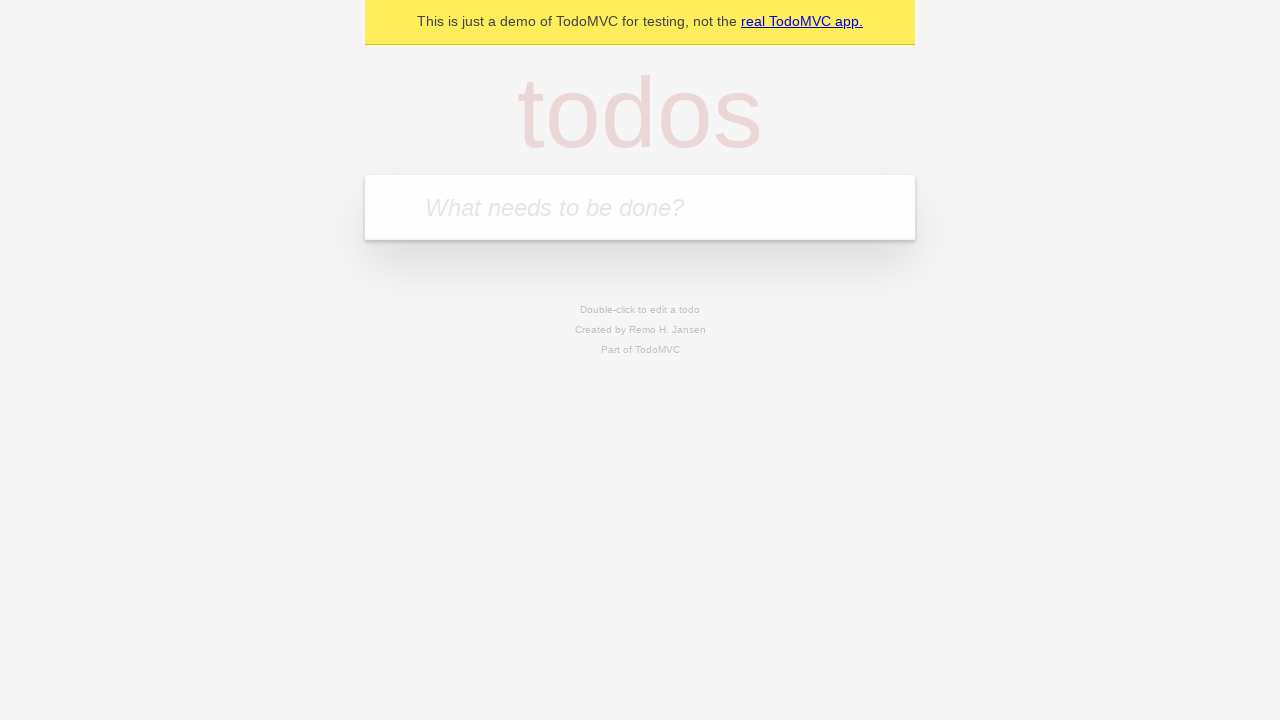

Filled first todo input with 'buy some cheese' on internal:attr=[placeholder="What needs to be done?"i]
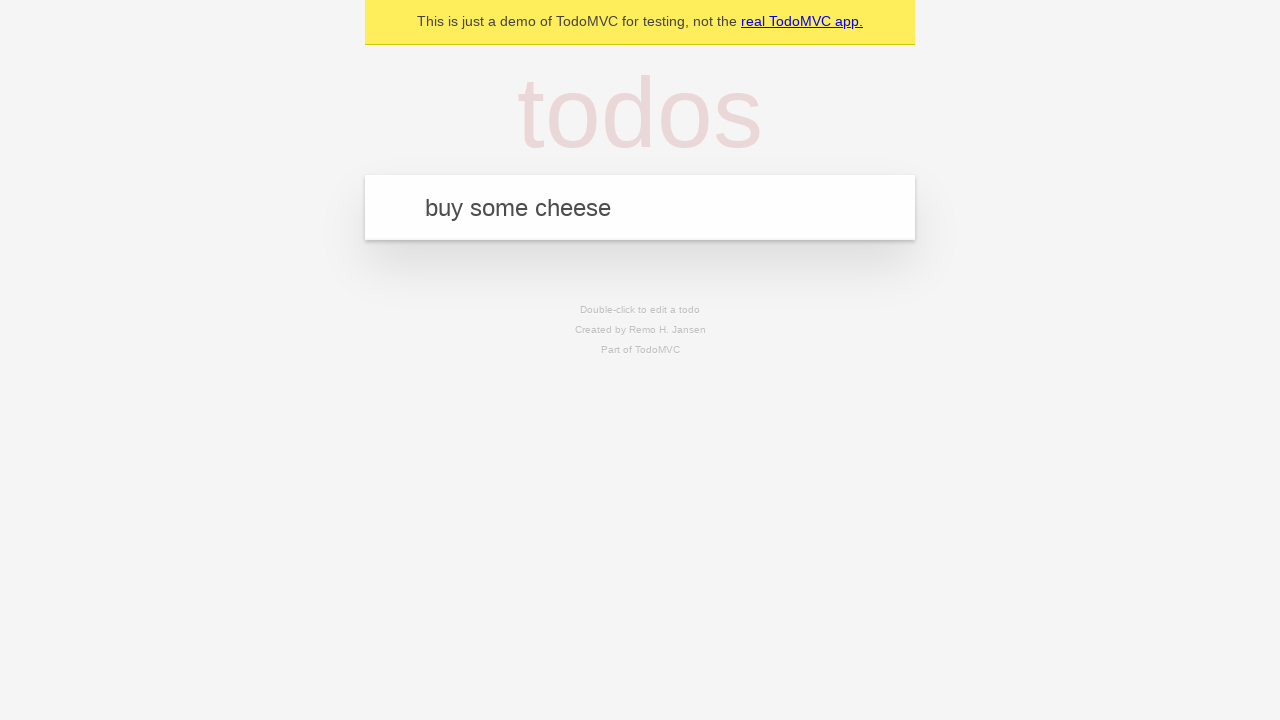

Pressed Enter to create first todo item on internal:attr=[placeholder="What needs to be done?"i]
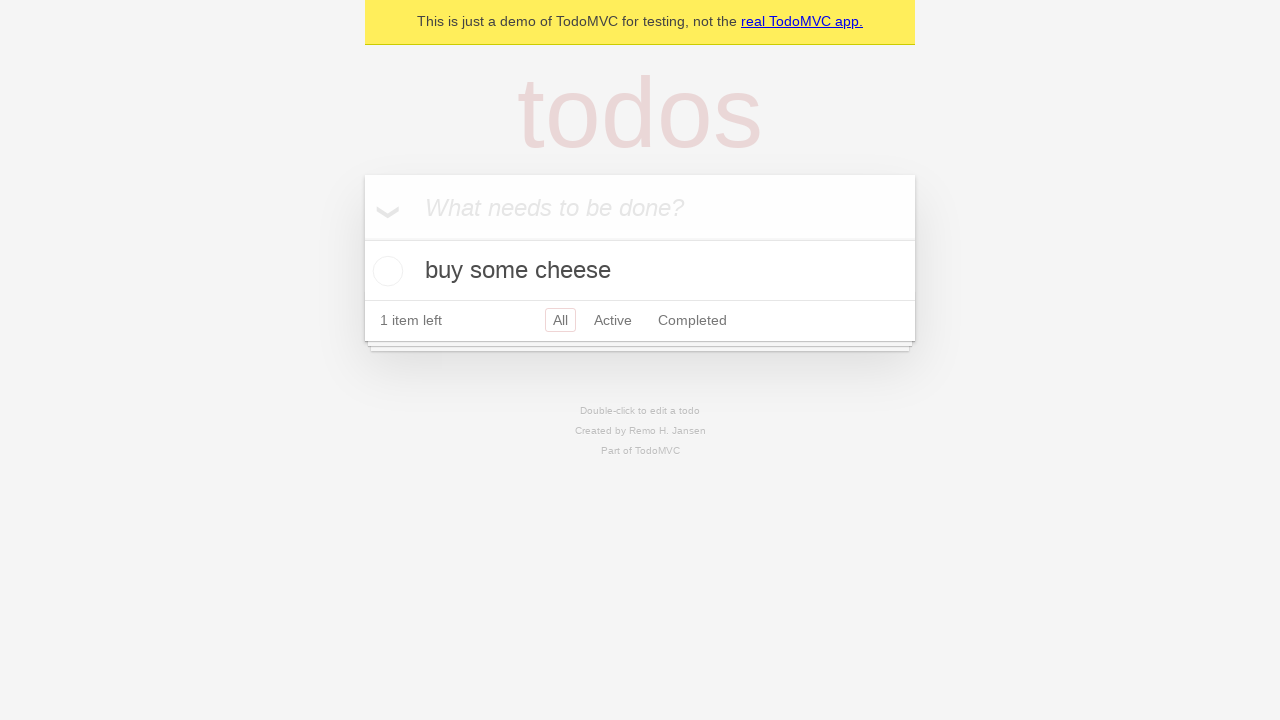

Filled second todo input with 'feed the cat' on internal:attr=[placeholder="What needs to be done?"i]
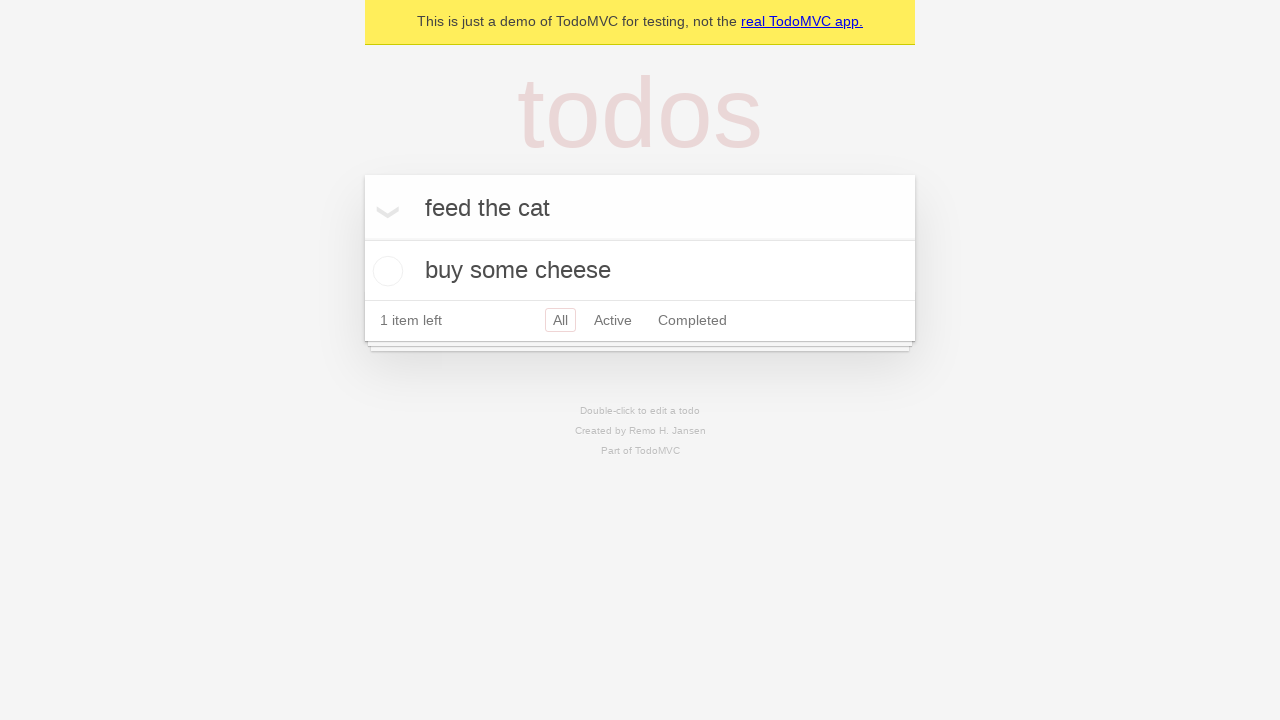

Pressed Enter to create second todo item on internal:attr=[placeholder="What needs to be done?"i]
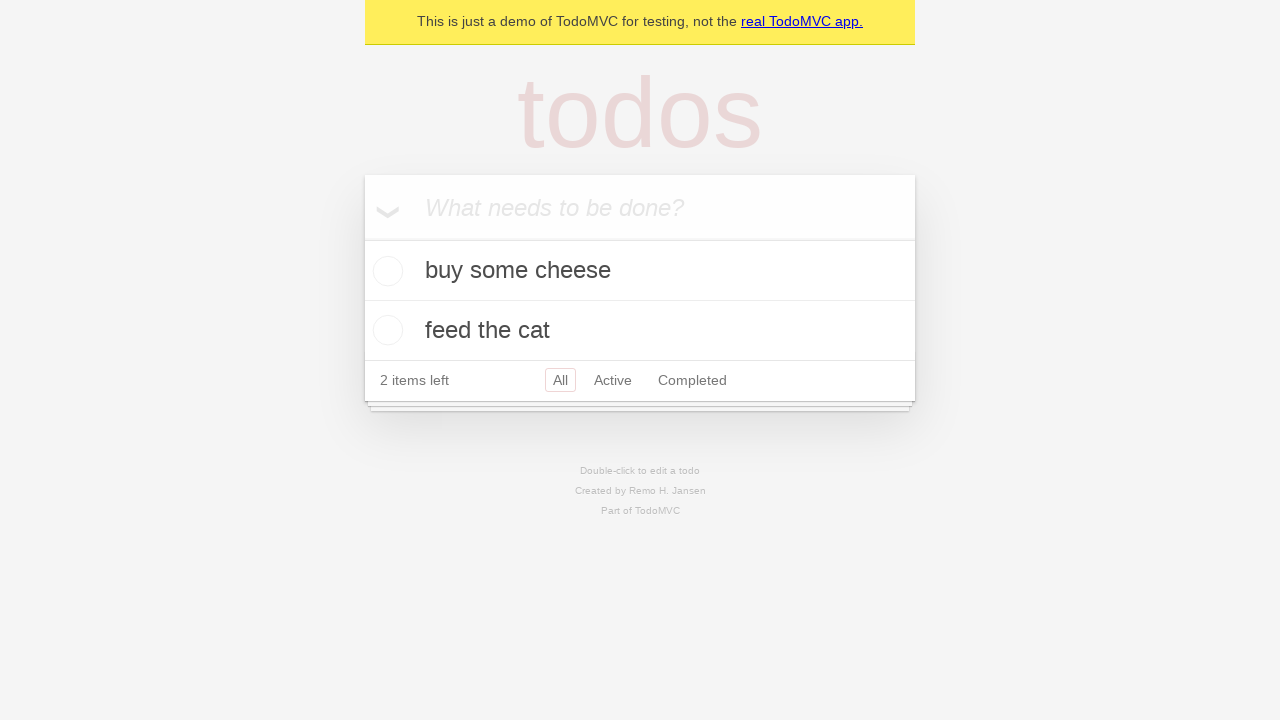

Filled third todo input with 'book a doctors appointment' on internal:attr=[placeholder="What needs to be done?"i]
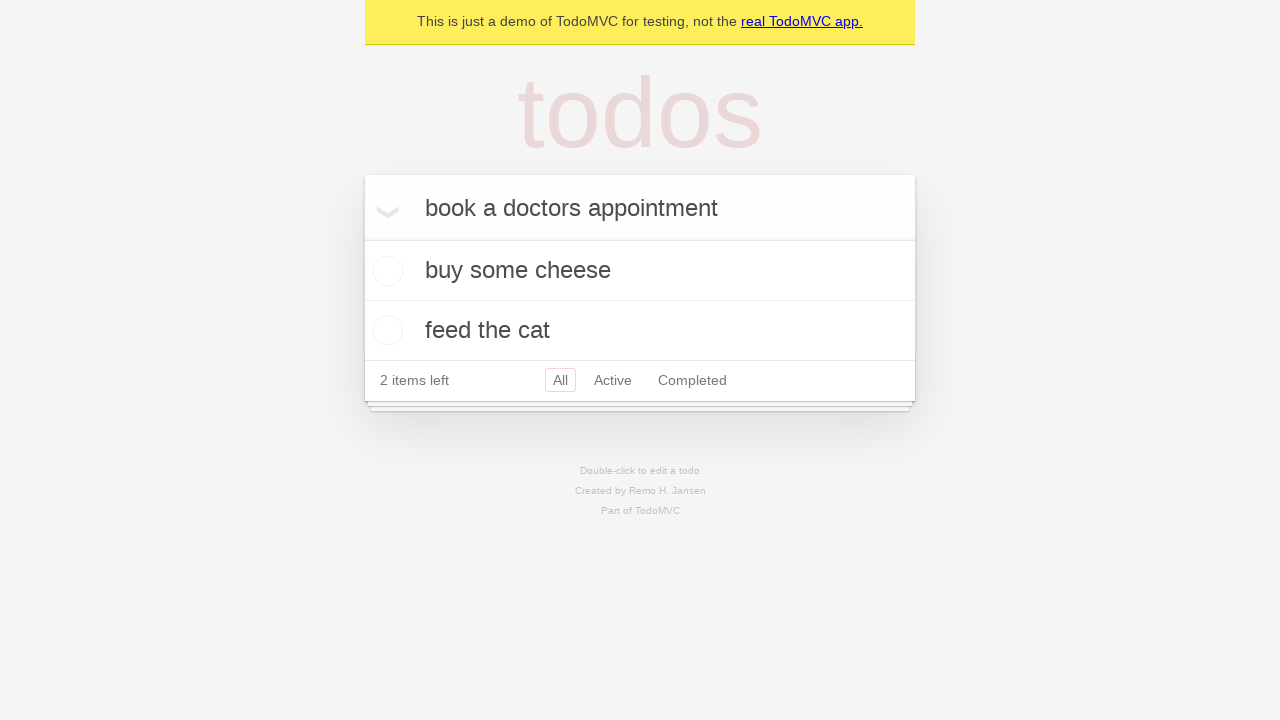

Pressed Enter to create third todo item on internal:attr=[placeholder="What needs to be done?"i]
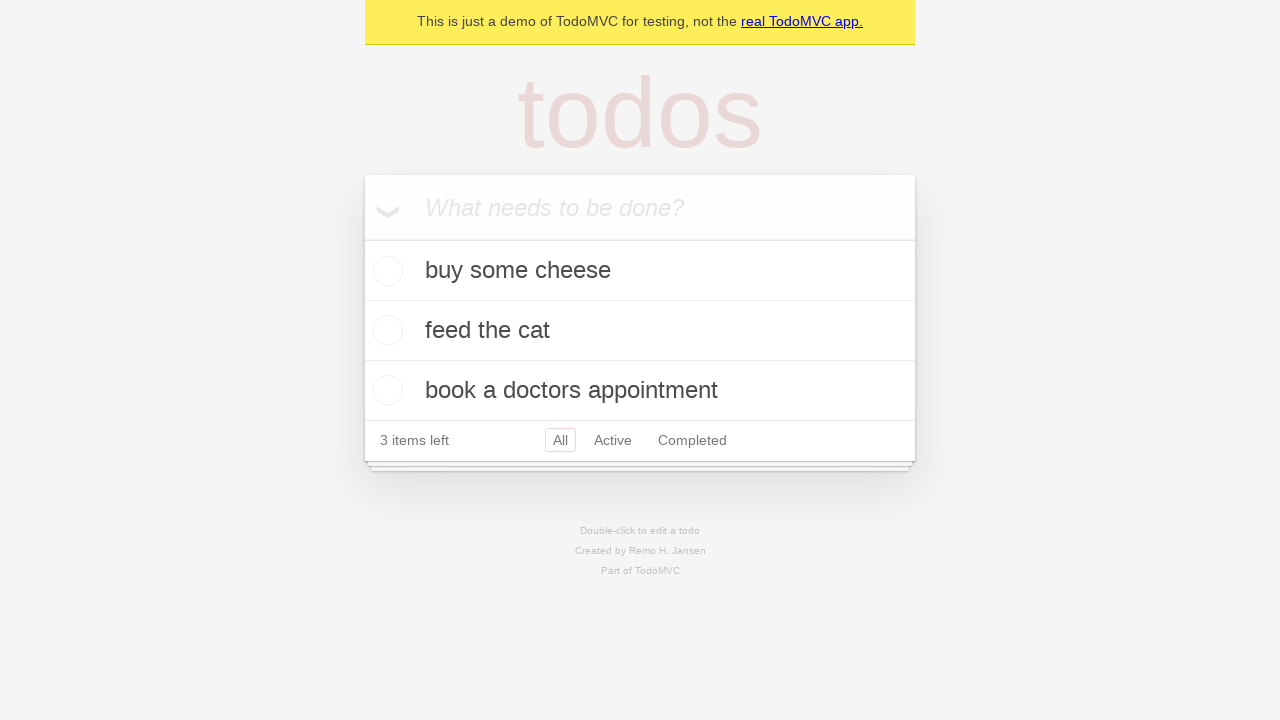

Checked the second todo item's checkbox at (385, 330) on internal:testid=[data-testid="todo-item"s] >> nth=1 >> internal:role=checkbox
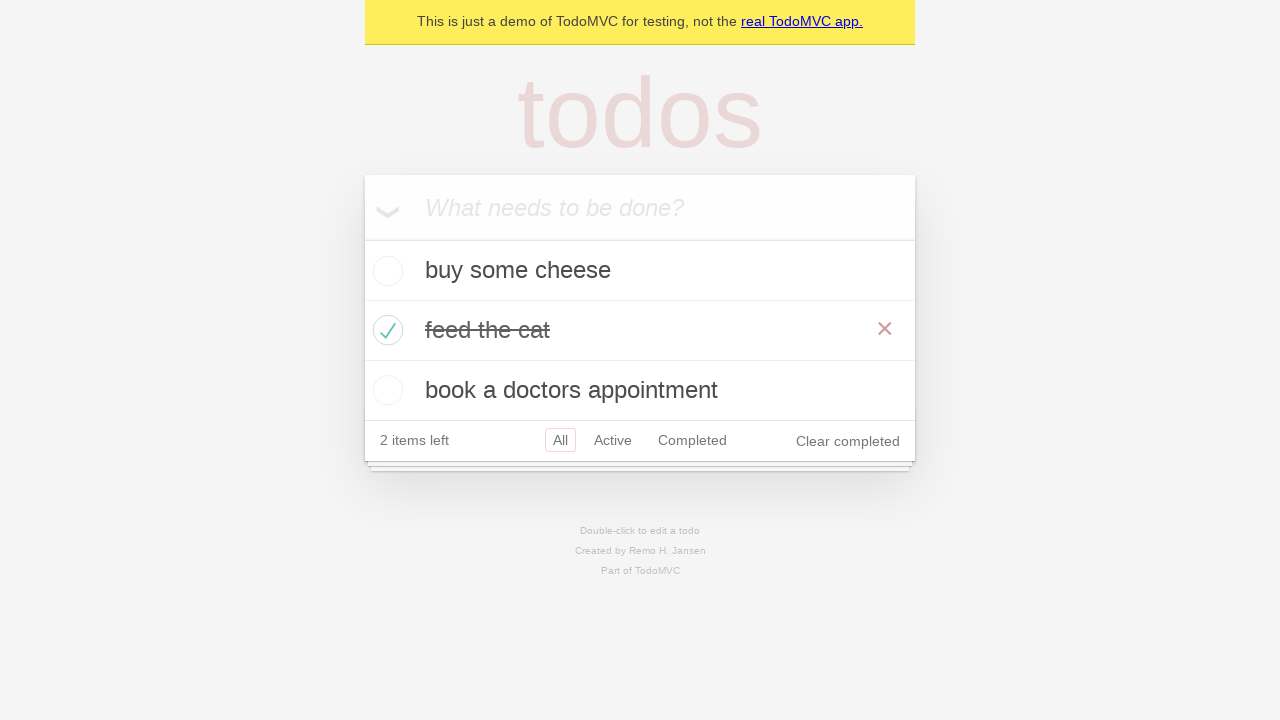

Clicked 'Active' filter link at (613, 440) on internal:role=link[name="Active"i]
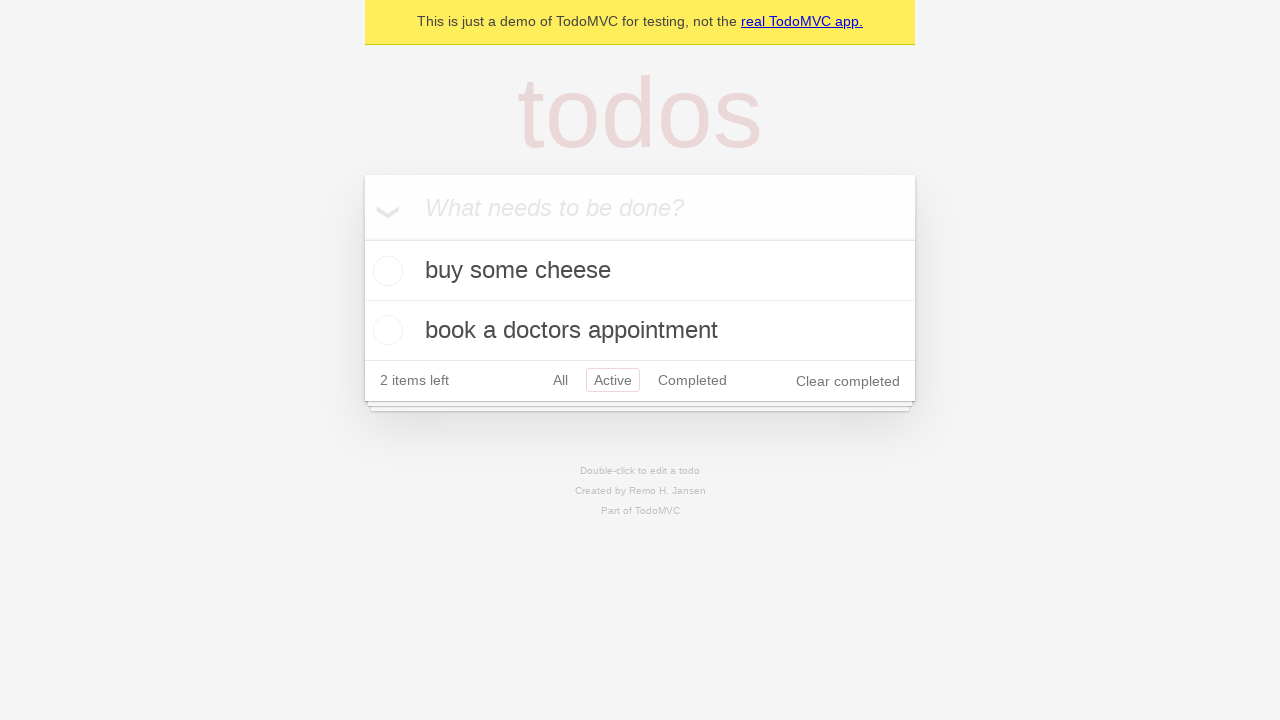

Clicked 'Completed' filter link at (692, 380) on internal:role=link[name="Completed"i]
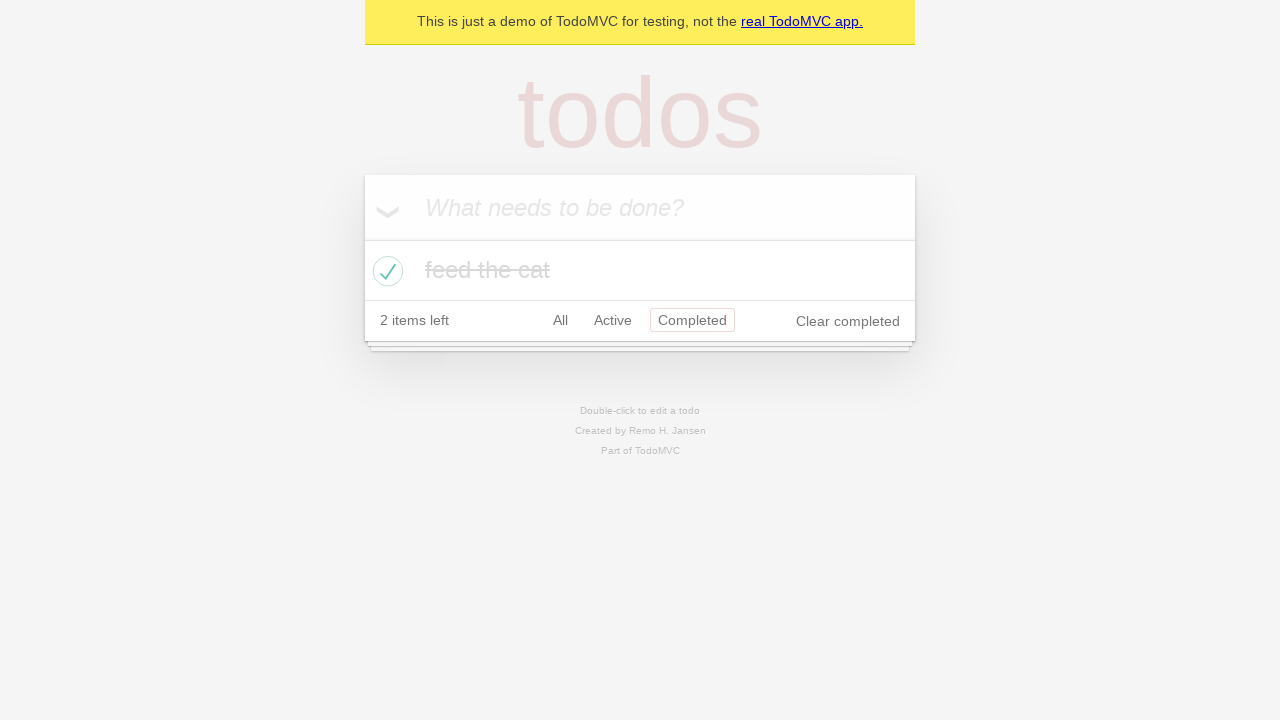

Clicked 'All' filter link to display all items at (560, 320) on internal:role=link[name="All"i]
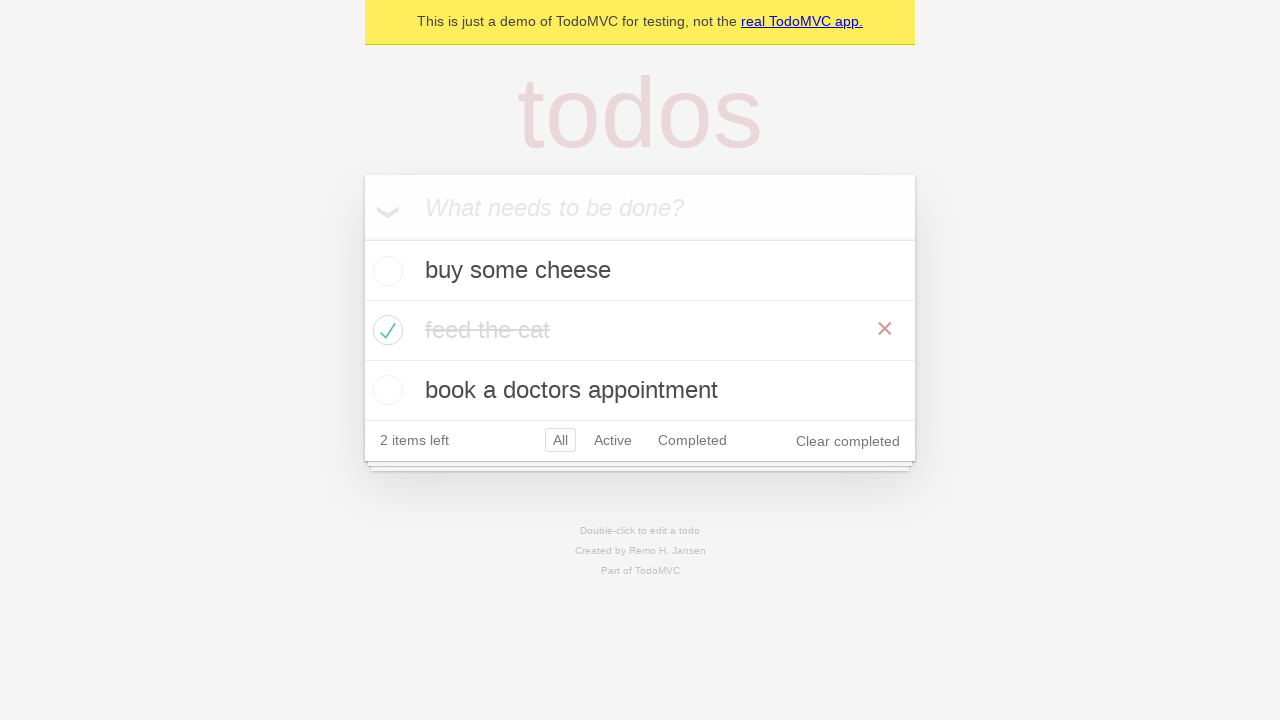

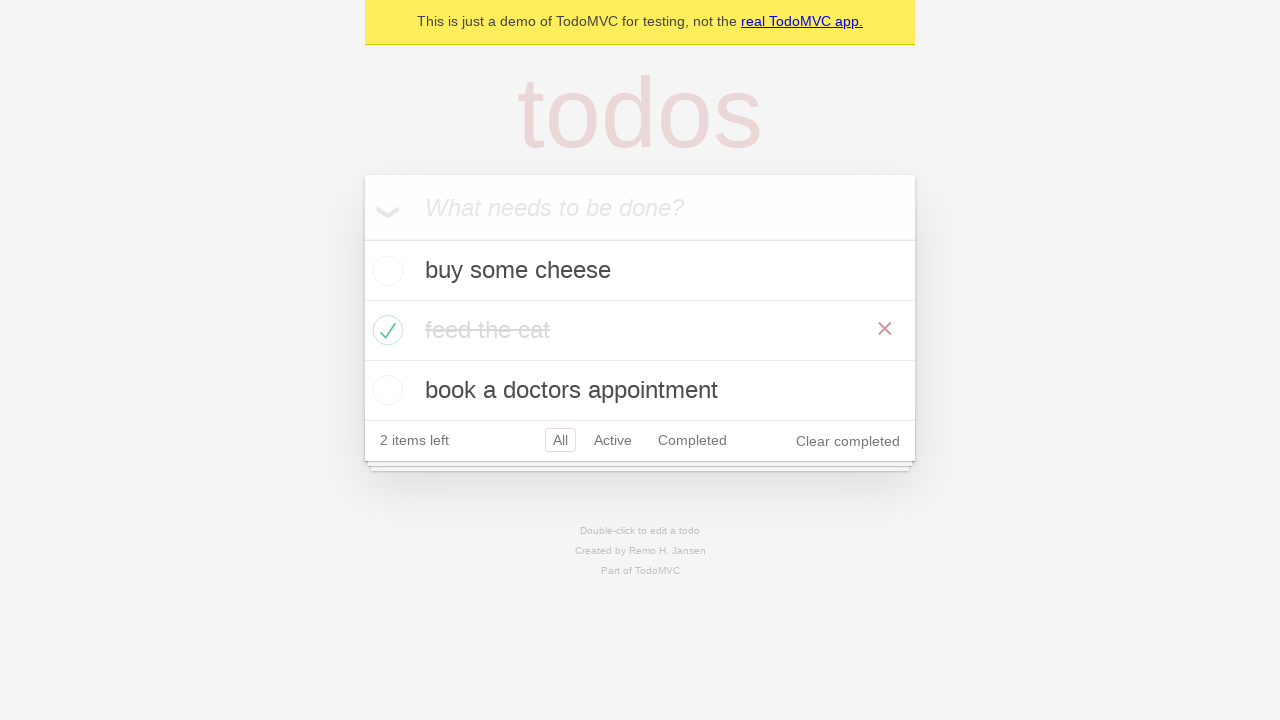